Tests infinite scroll functionality by scrolling down the page and verifying the content loads correctly

Starting URL: http://the-internet.herokuapp.com/infinite_scroll

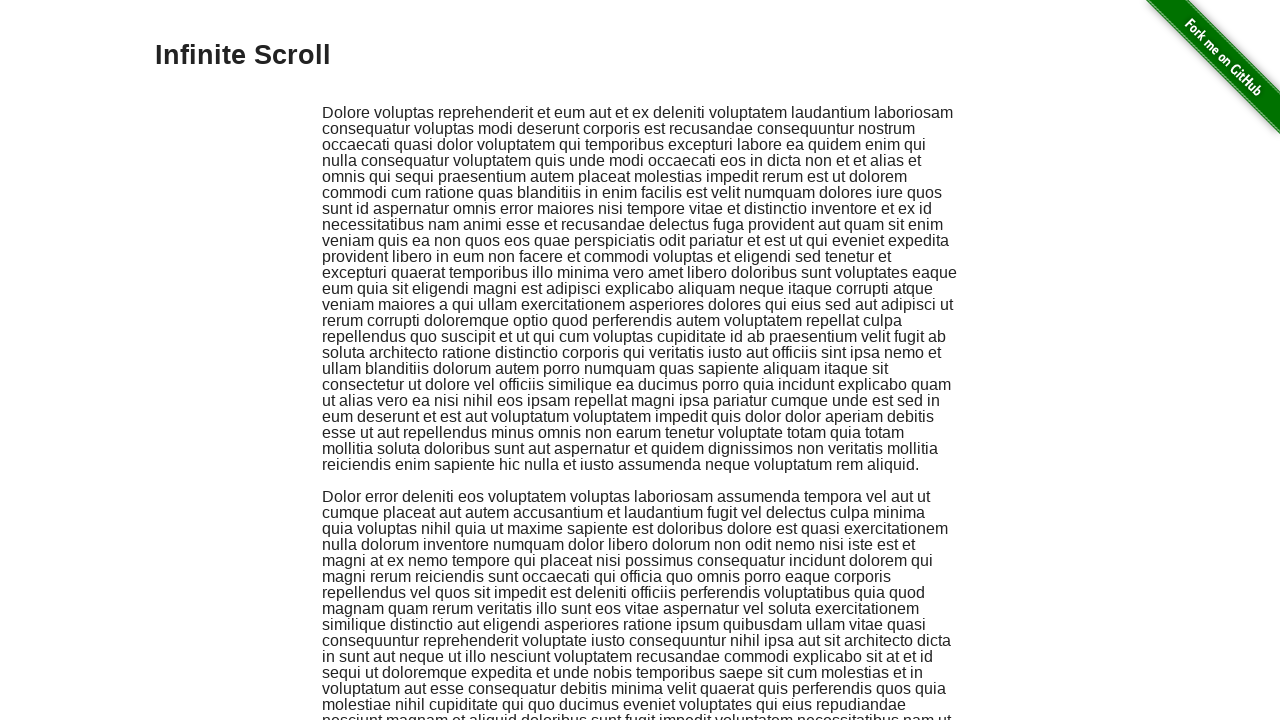

Scrolled down the page by 1536 pixels
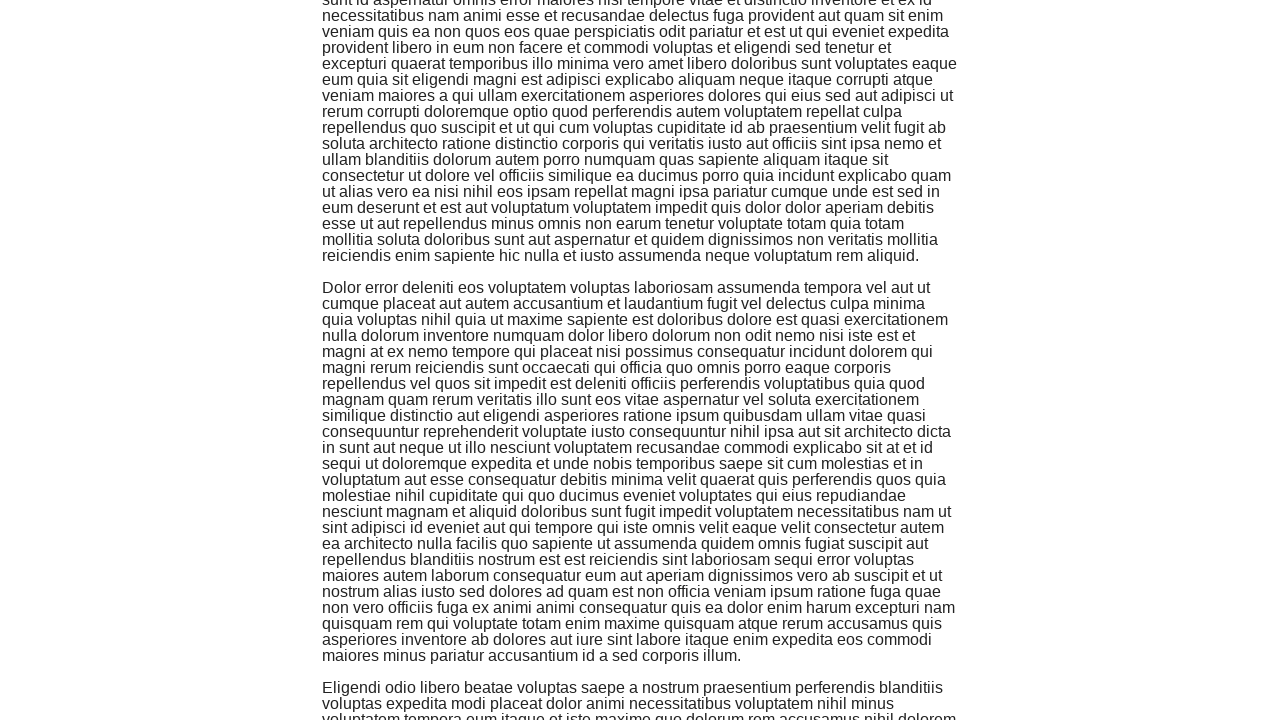

Waited 1000ms for content to load after scroll
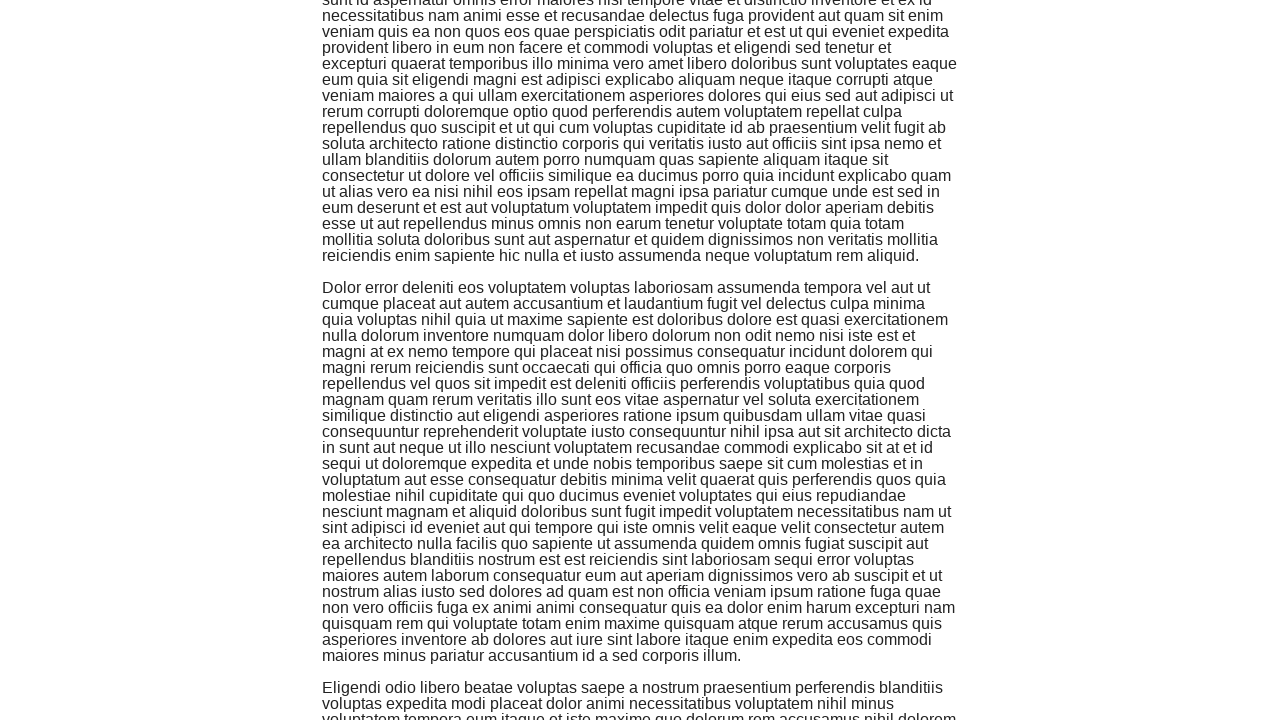

Verified 'Infinite Scroll' text is present in page content
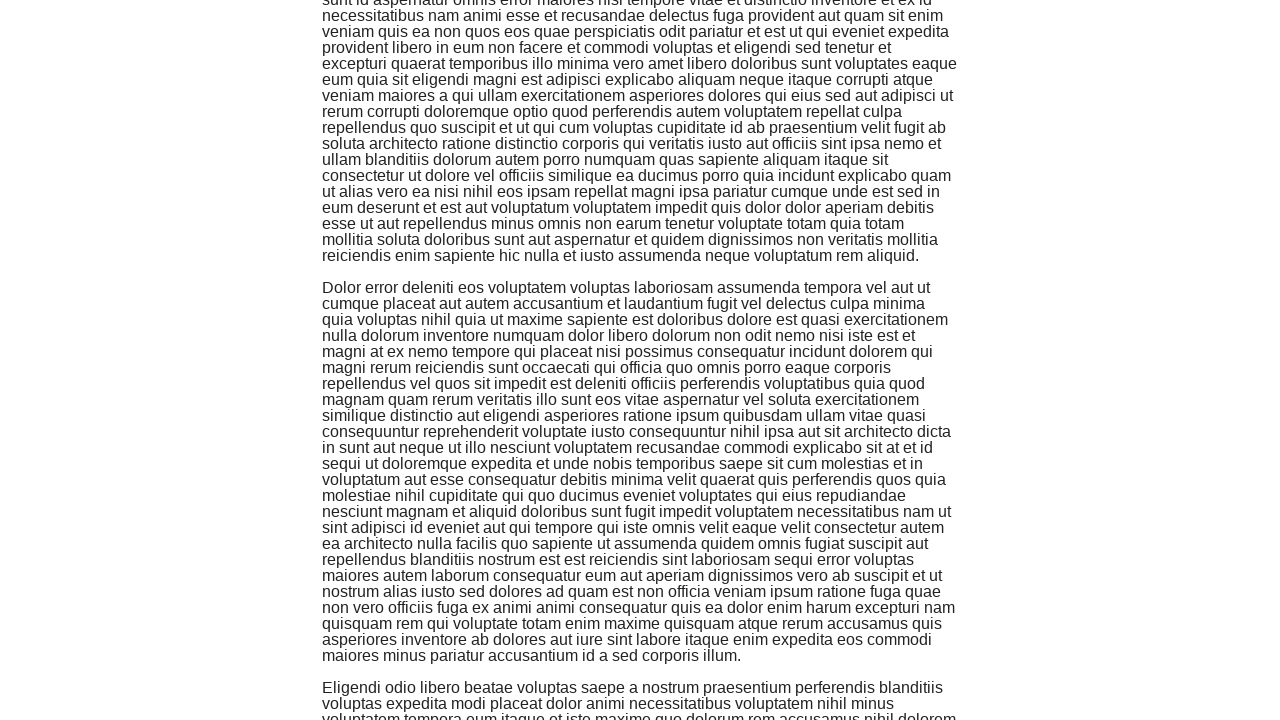

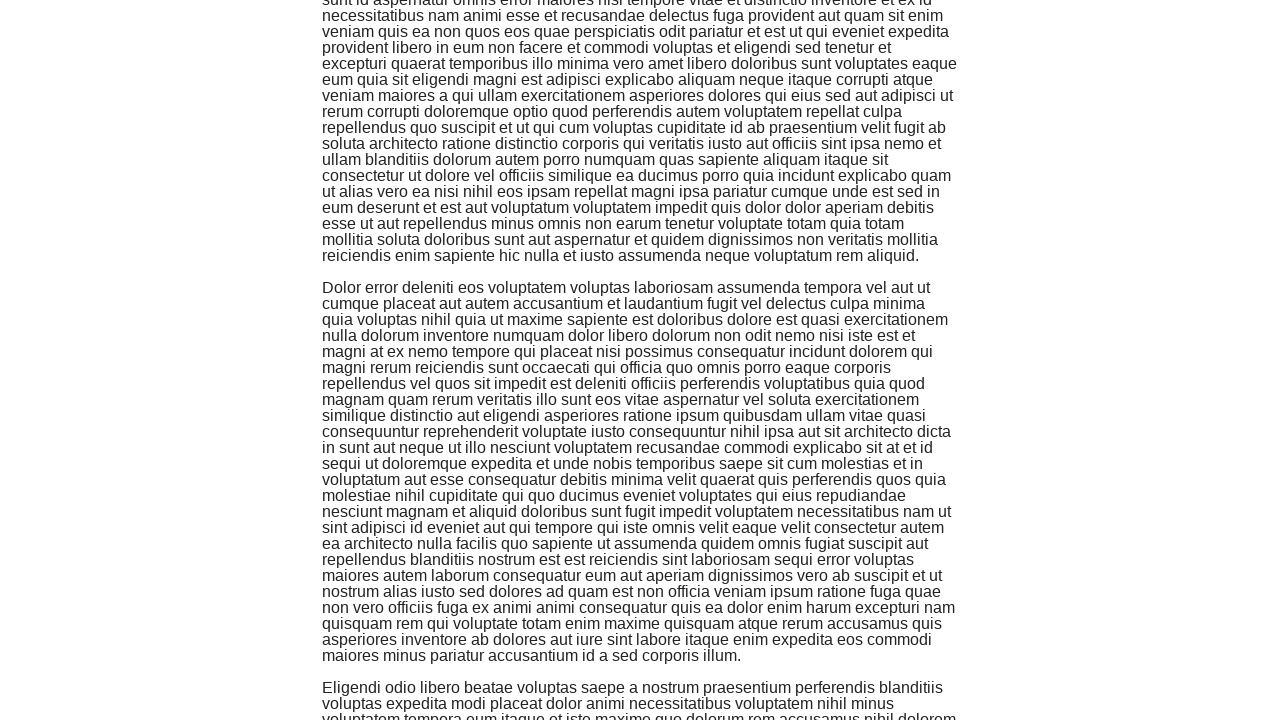